Tests static dropdown functionality by selecting the Selenium option from a dropdown menu

Starting URL: https://codenboxautomationlab.com/practice/

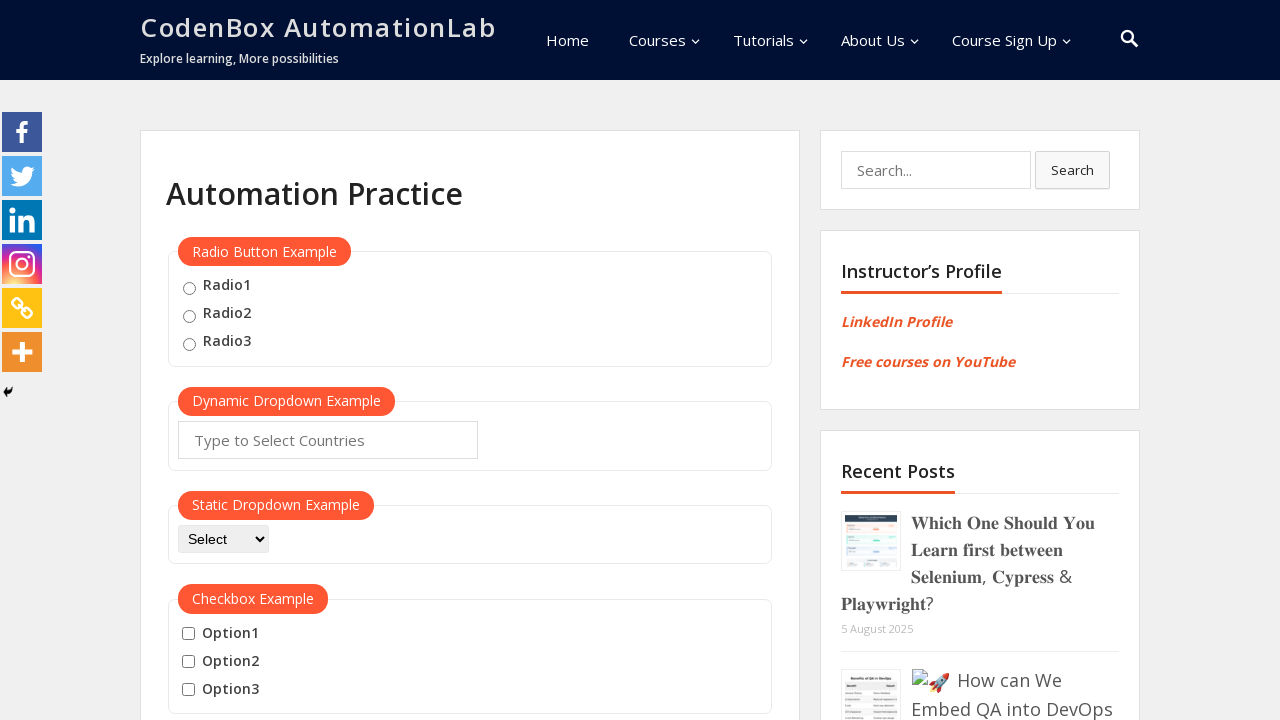

Navigated to practice page
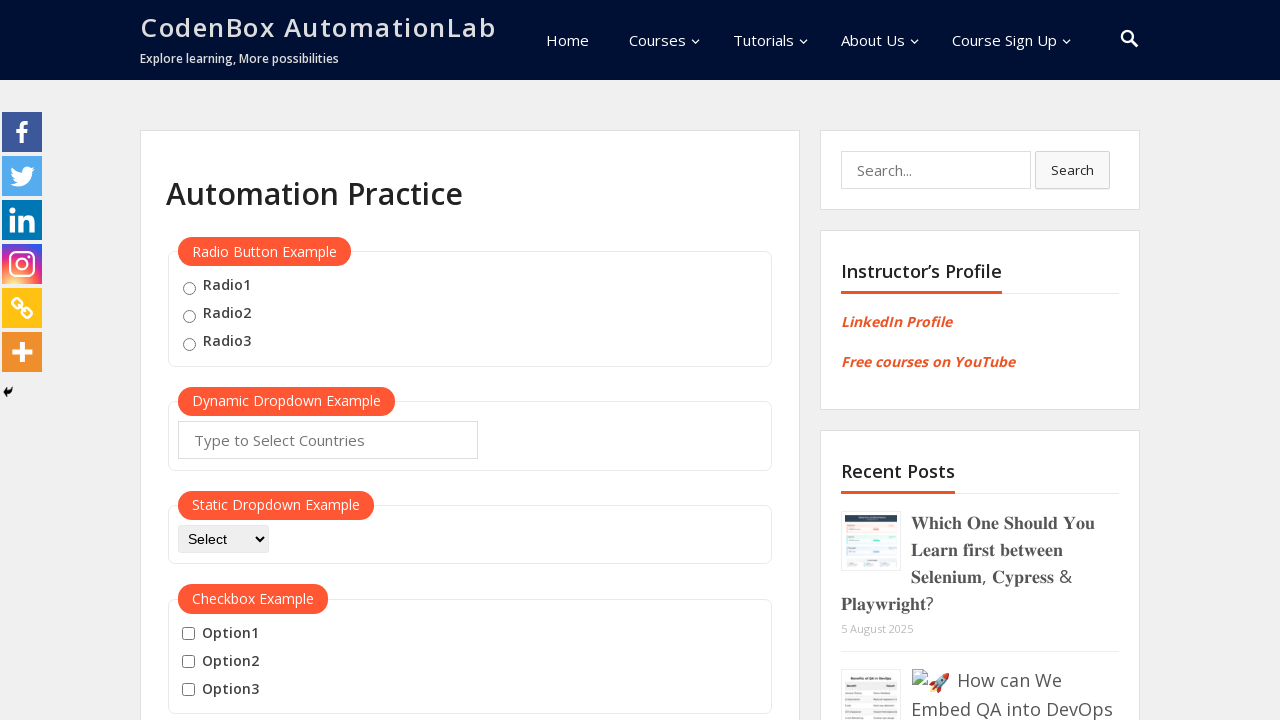

Selected Selenium option from dropdown menu on #dropdown-class-example
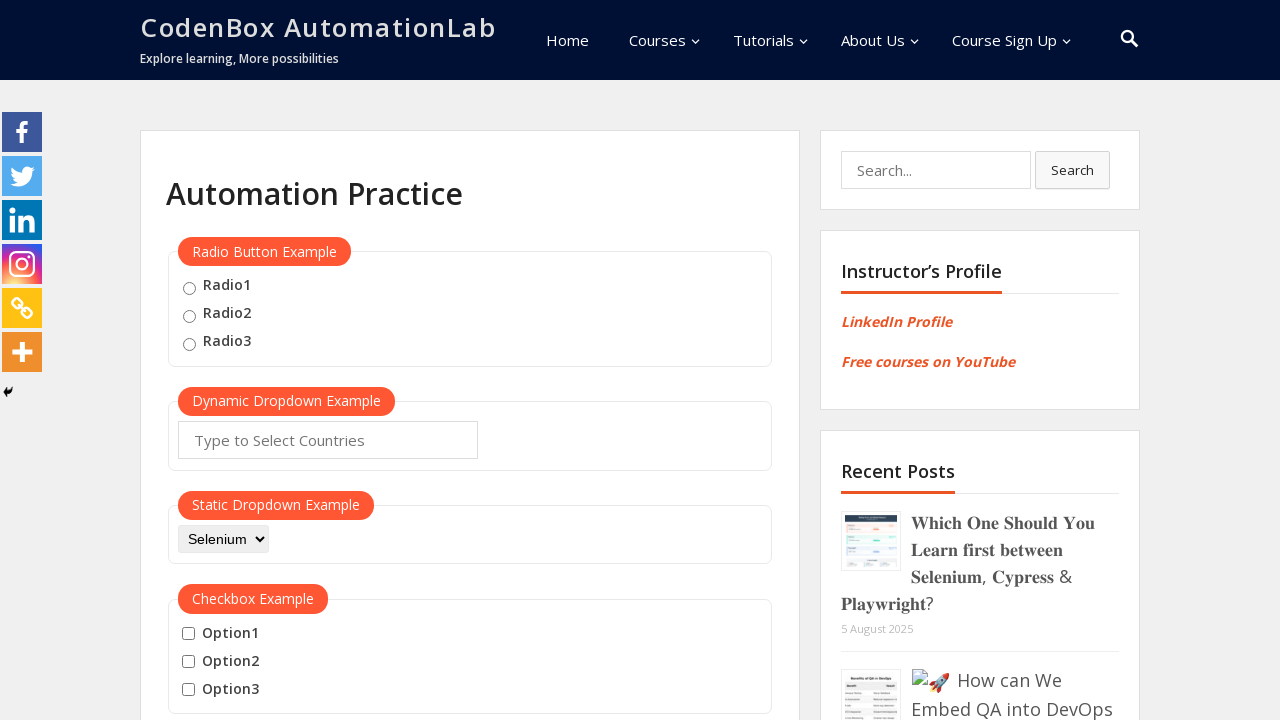

Verified that Selenium option was successfully selected
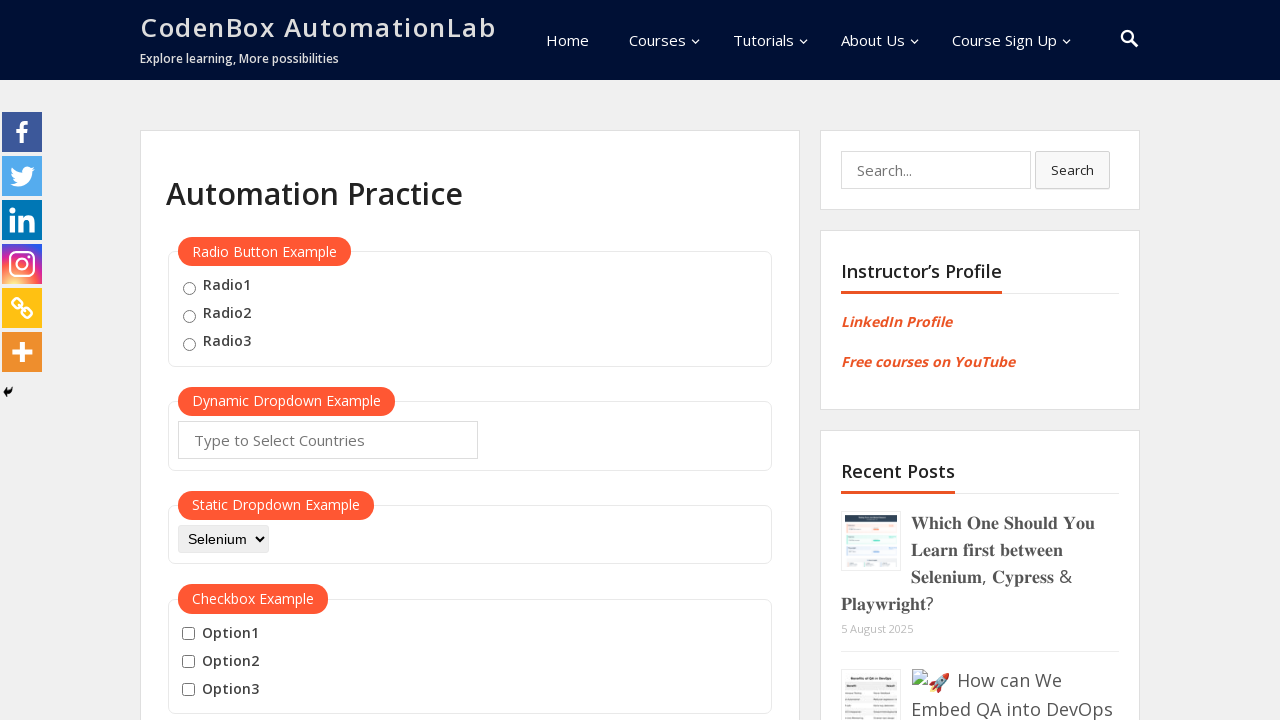

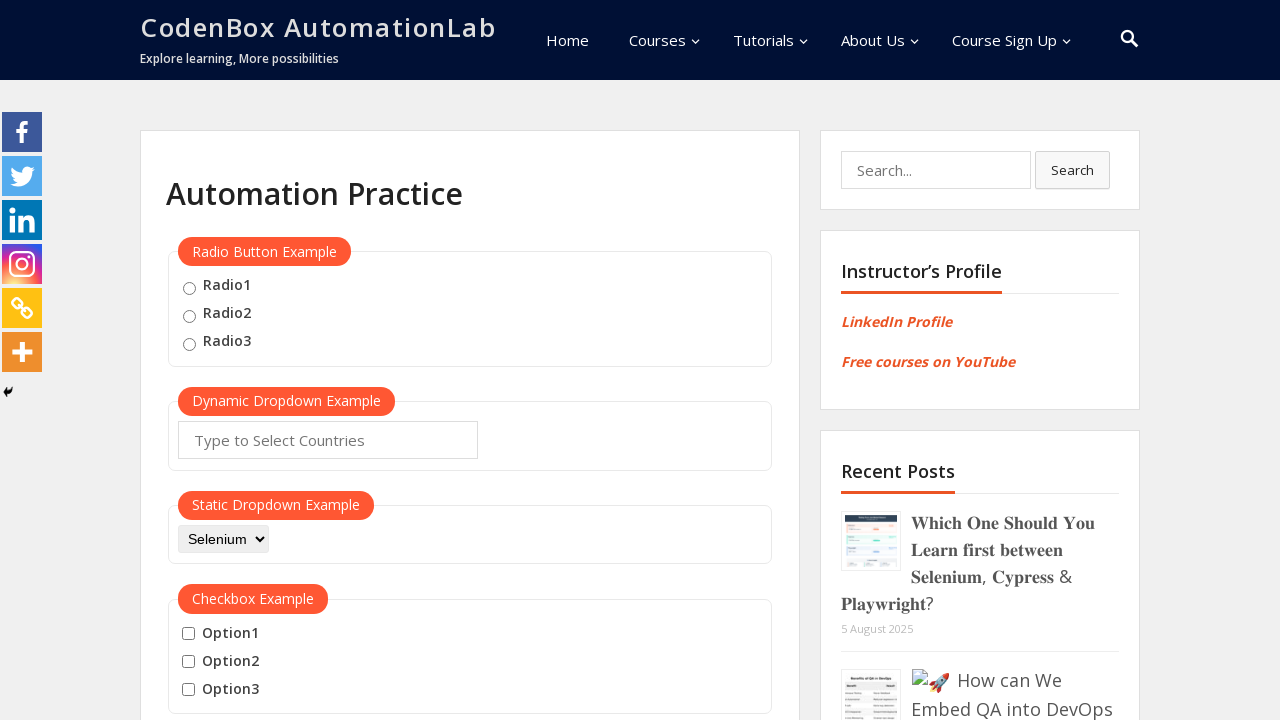